Tests that edits are cancelled when pressing Escape key

Starting URL: https://demo.playwright.dev/todomvc

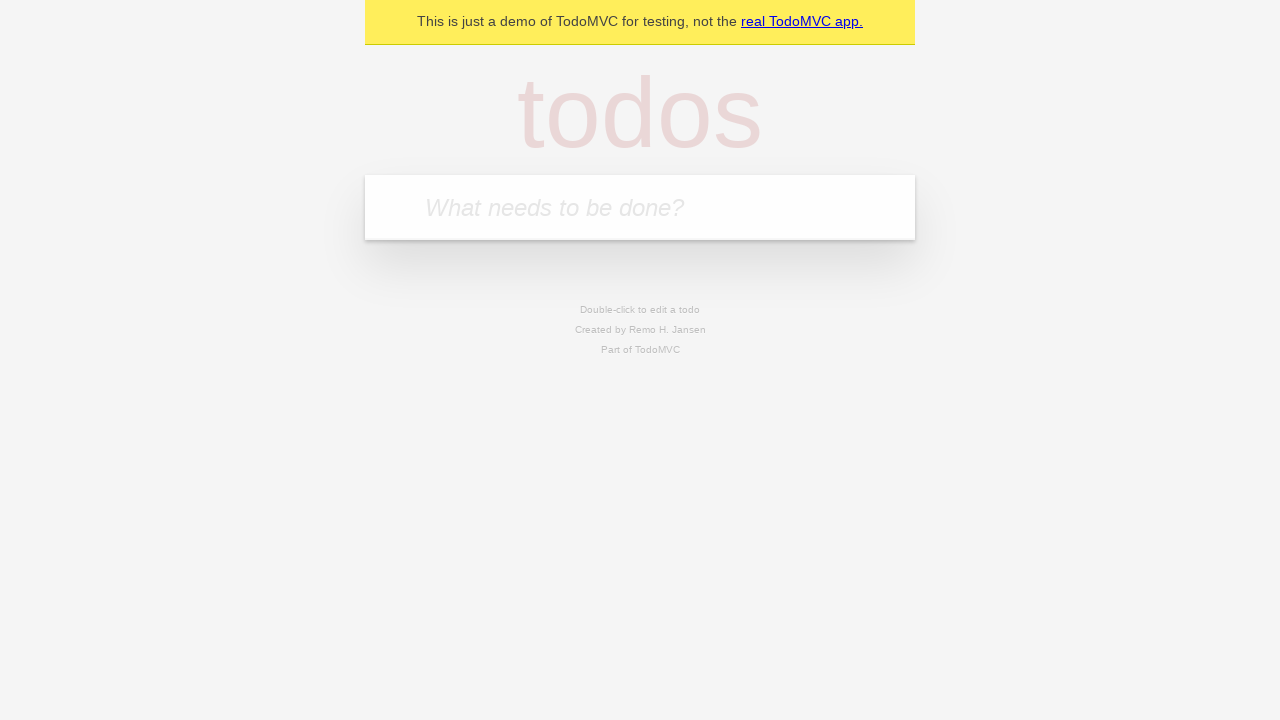

Filled new todo input with 'buy some cheese' on internal:attr=[placeholder="What needs to be done?"i]
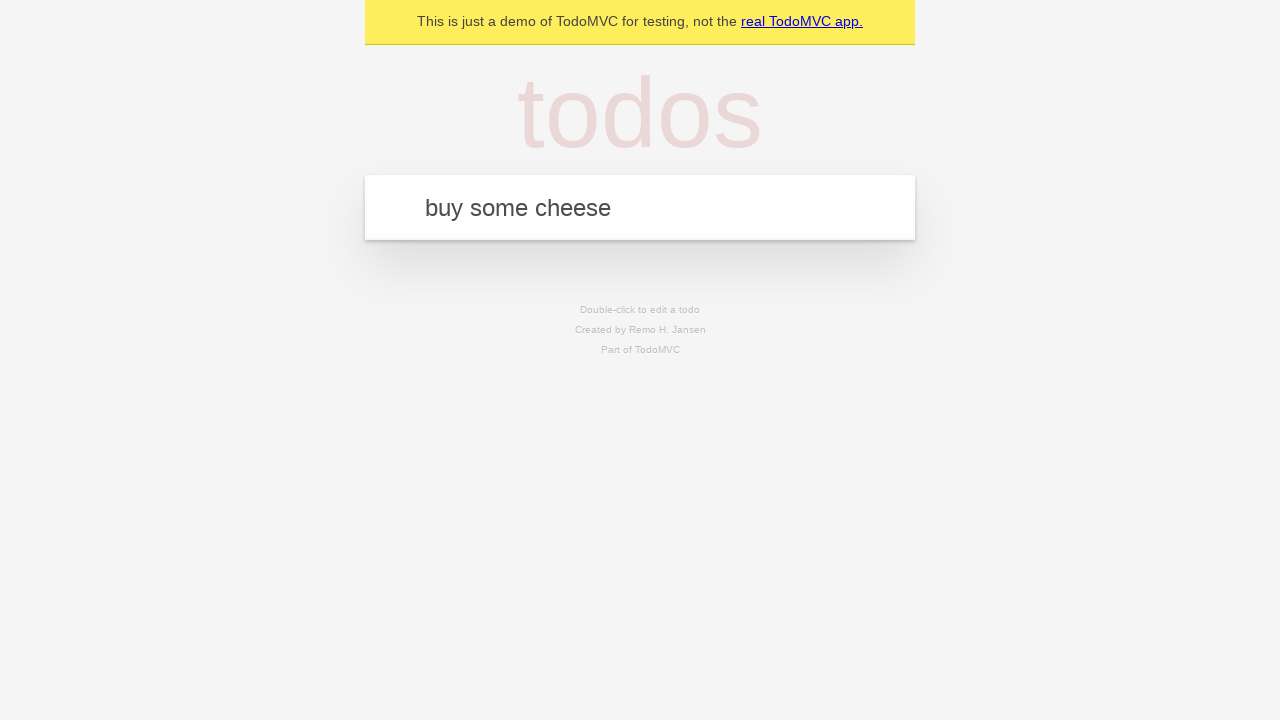

Pressed Enter to create first todo on internal:attr=[placeholder="What needs to be done?"i]
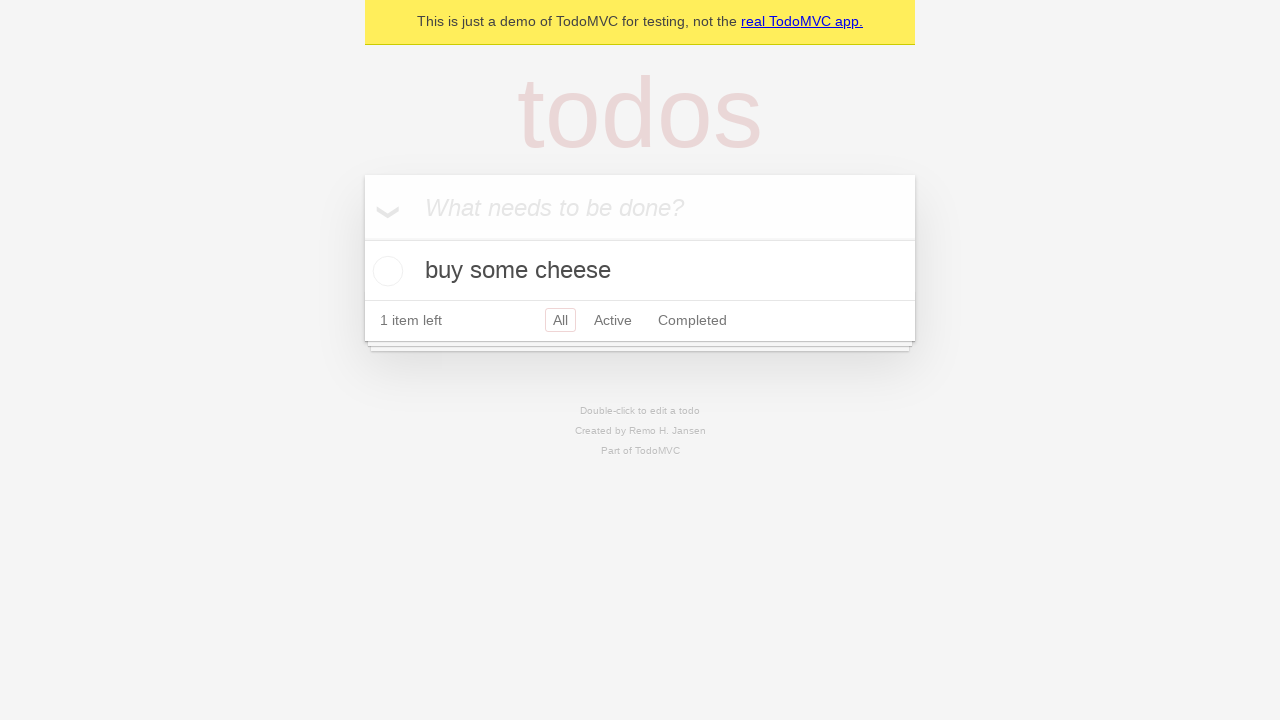

Filled new todo input with 'feed the cat' on internal:attr=[placeholder="What needs to be done?"i]
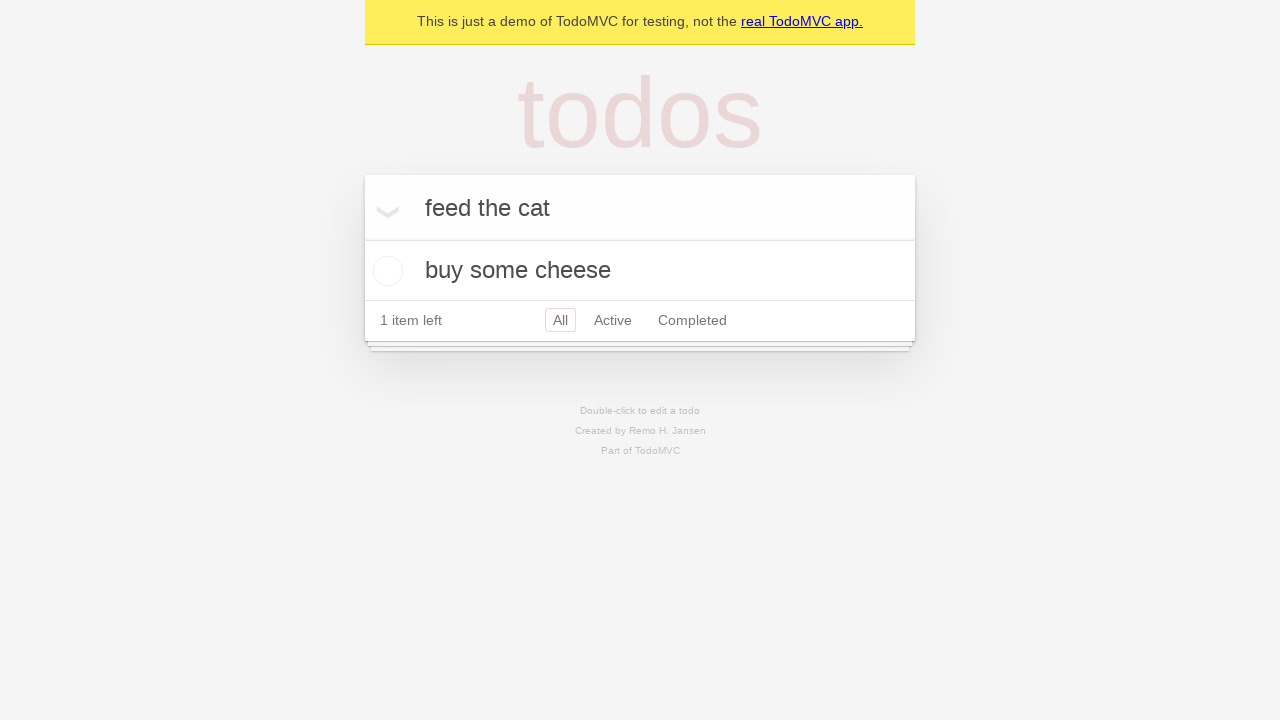

Pressed Enter to create second todo on internal:attr=[placeholder="What needs to be done?"i]
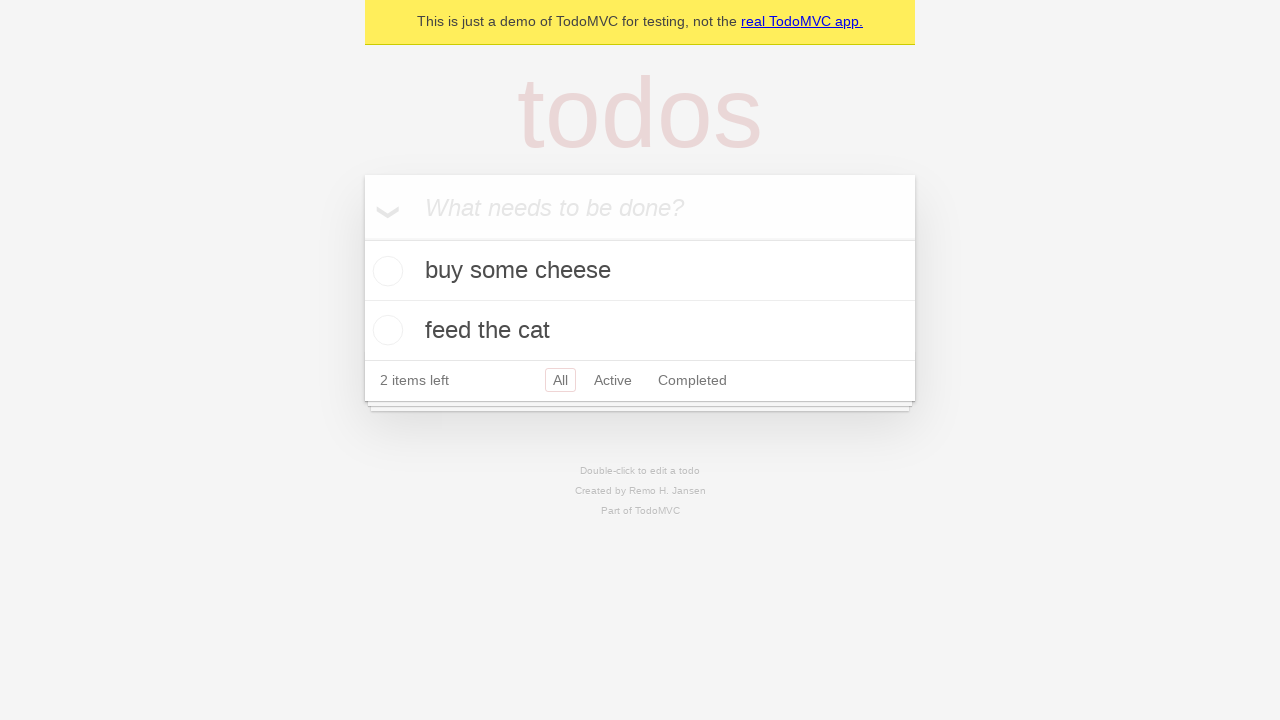

Filled new todo input with 'book a doctors appointment' on internal:attr=[placeholder="What needs to be done?"i]
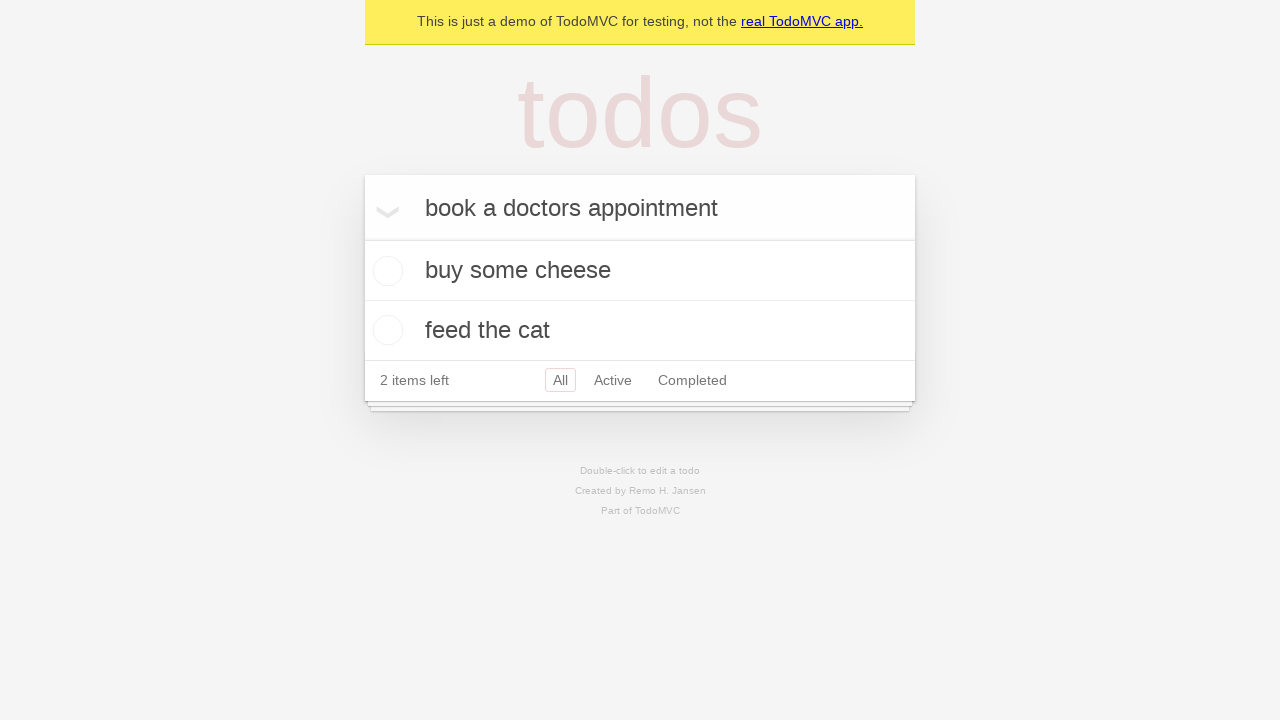

Pressed Enter to create third todo on internal:attr=[placeholder="What needs to be done?"i]
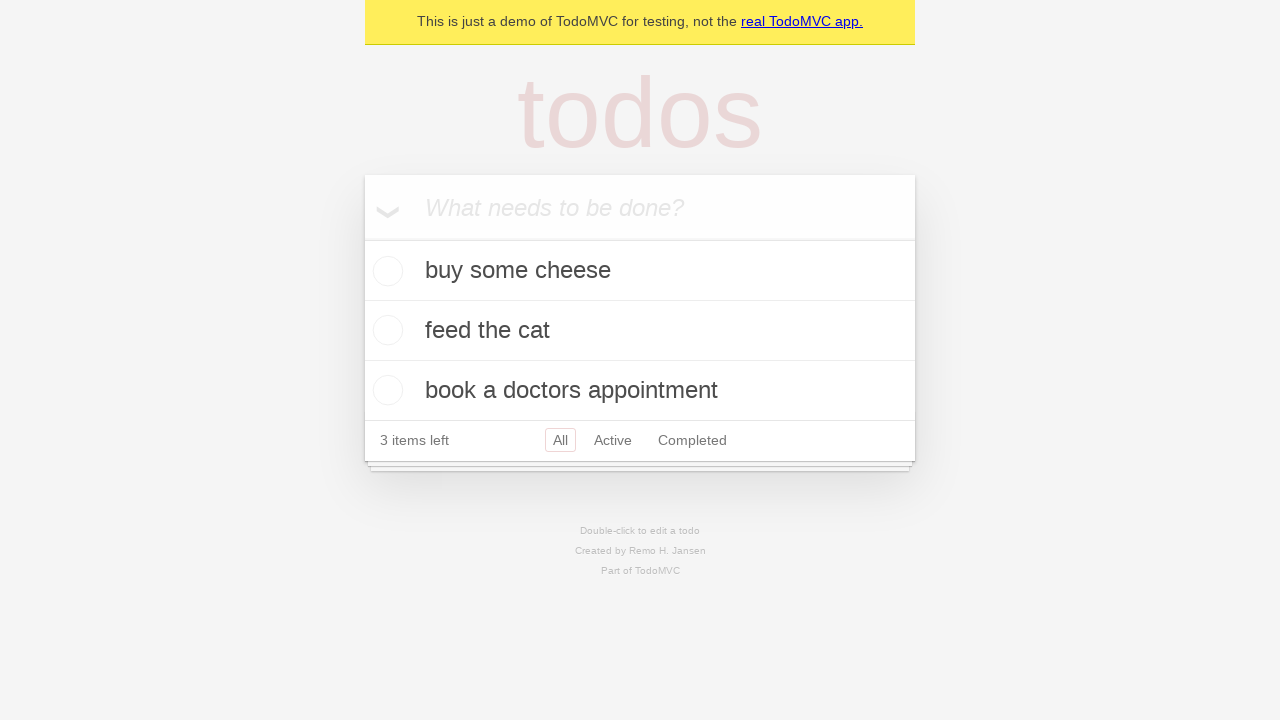

Double-clicked second todo to enter edit mode at (640, 331) on internal:testid=[data-testid="todo-item"s] >> nth=1
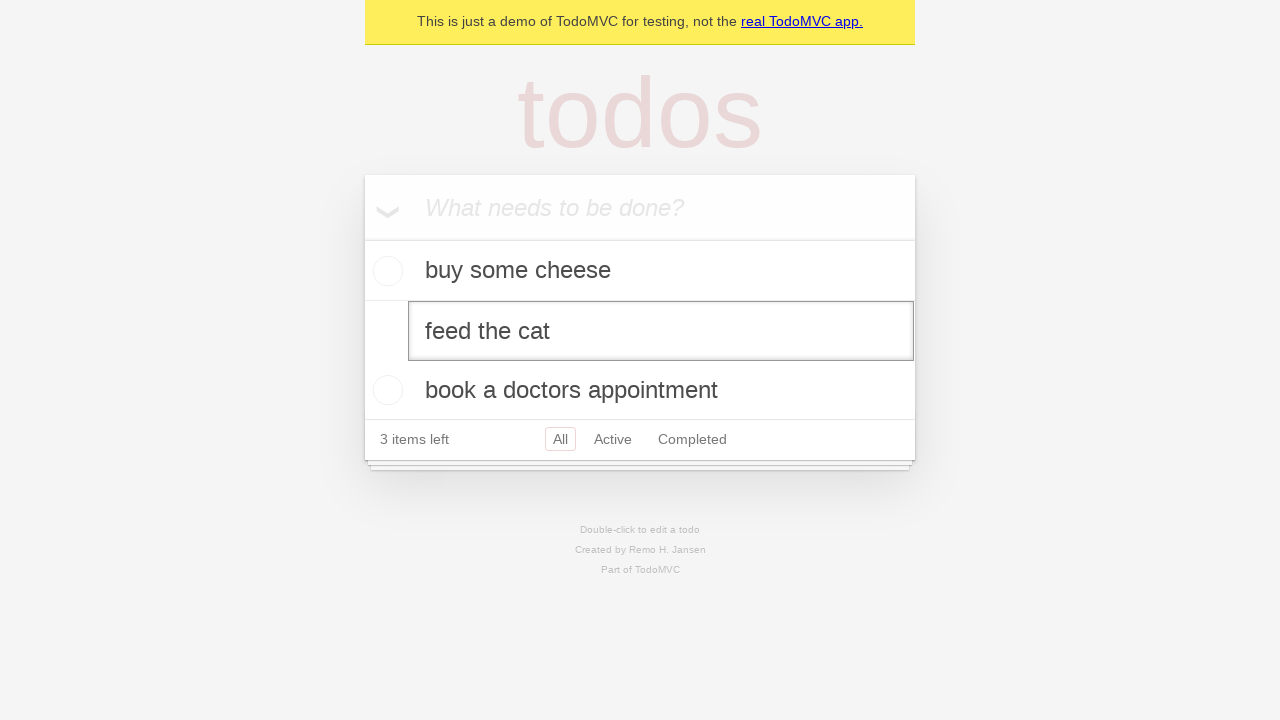

Filled edit textbox with 'buy some sausages' on internal:testid=[data-testid="todo-item"s] >> nth=1 >> internal:role=textbox[nam
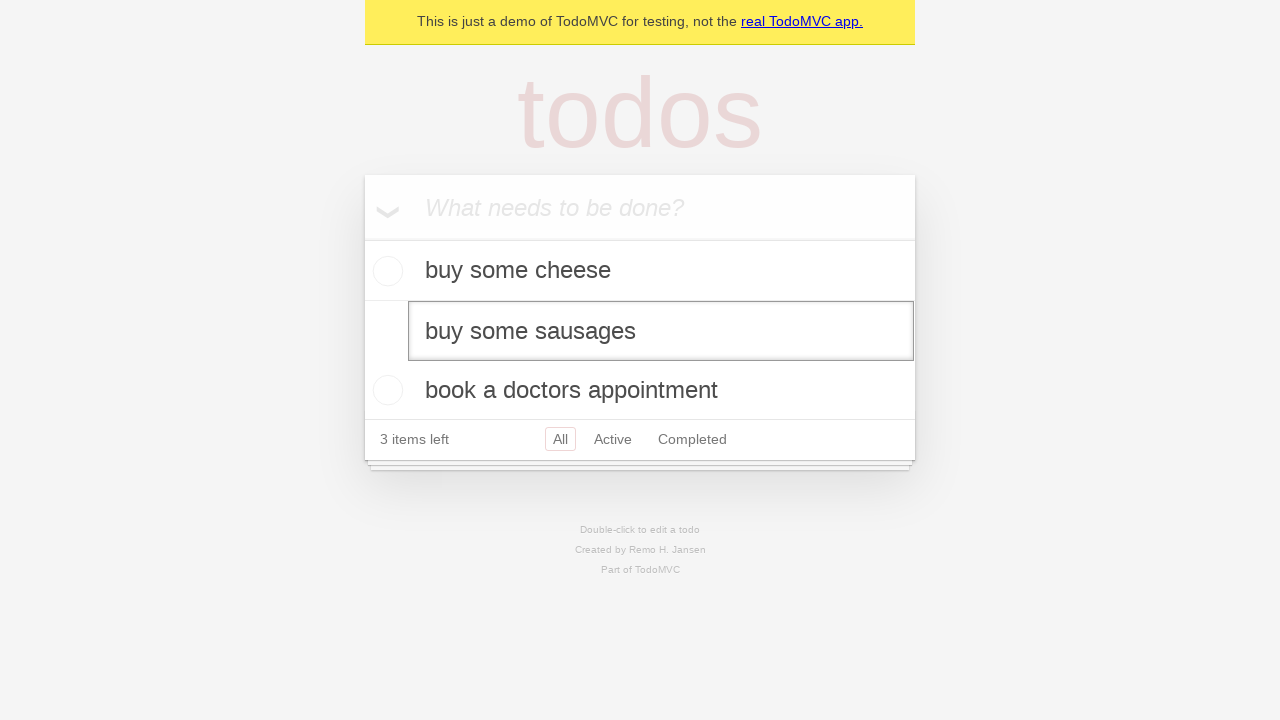

Pressed Escape to cancel edit and verify todo reverts to original text on internal:testid=[data-testid="todo-item"s] >> nth=1 >> internal:role=textbox[nam
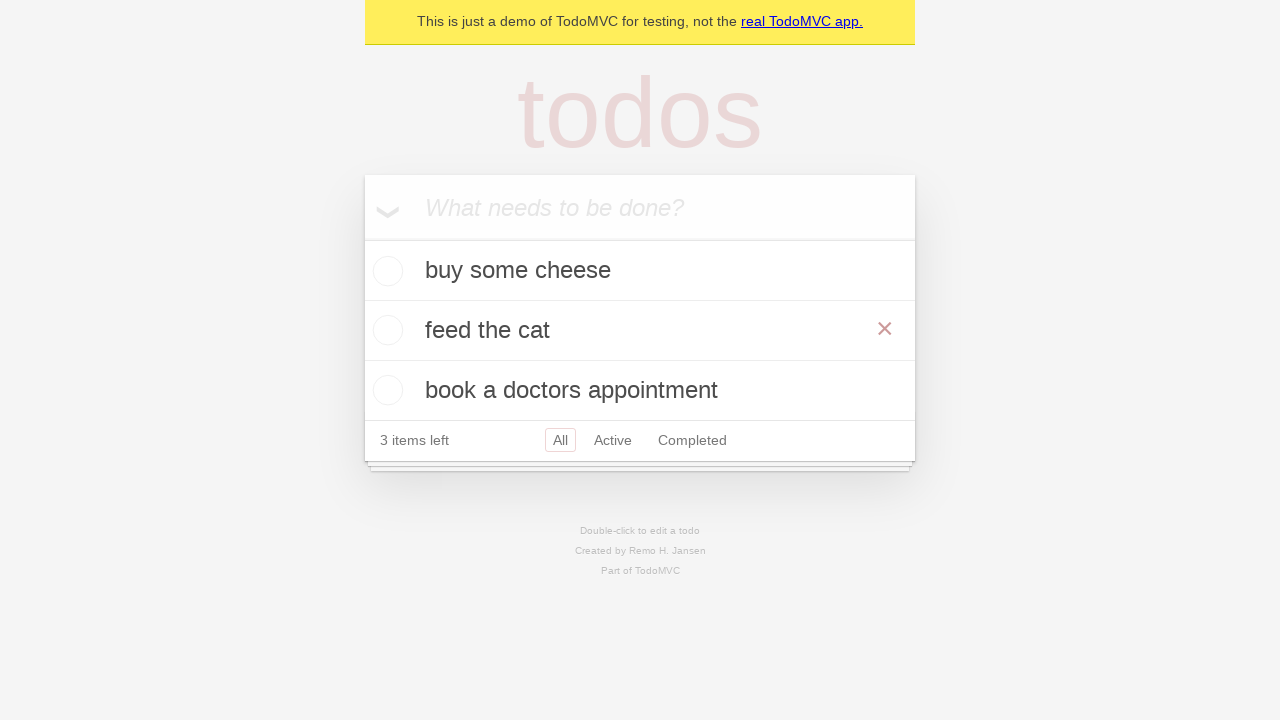

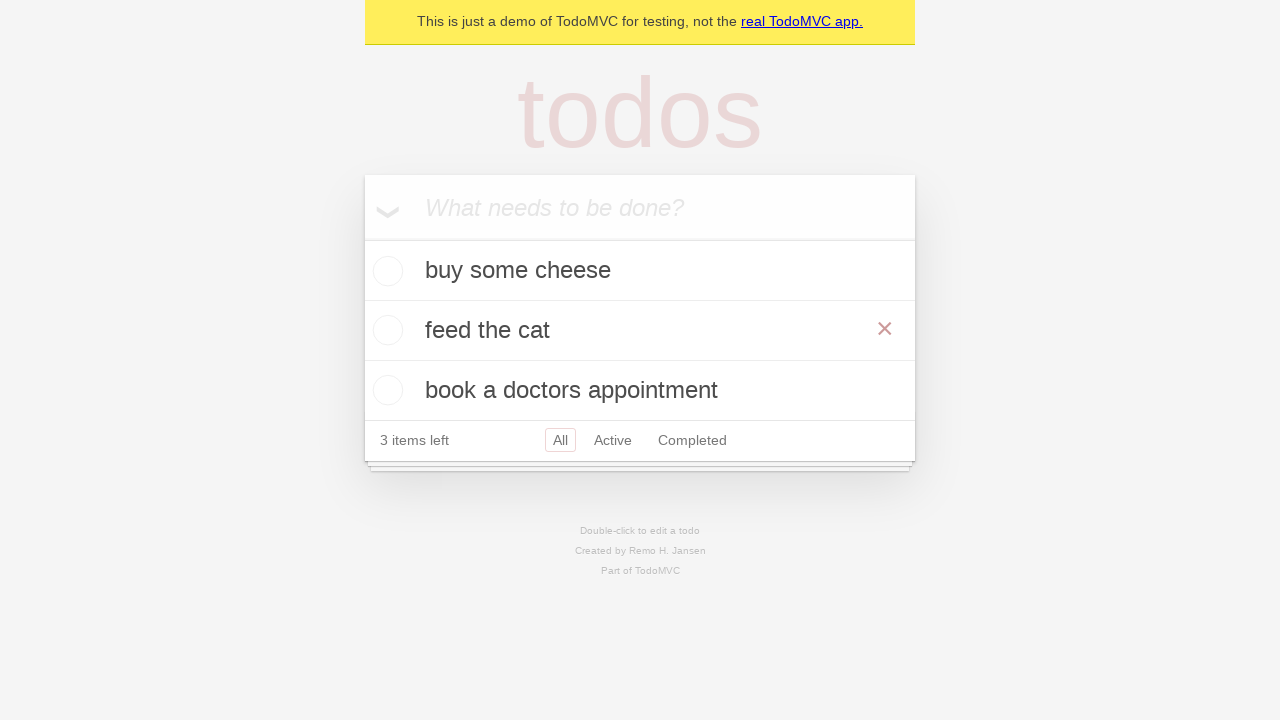